Tests menu hover behavior by hovering over menu items and verifying color changes and submenu visibility

Starting URL: https://demoqa.com/menu

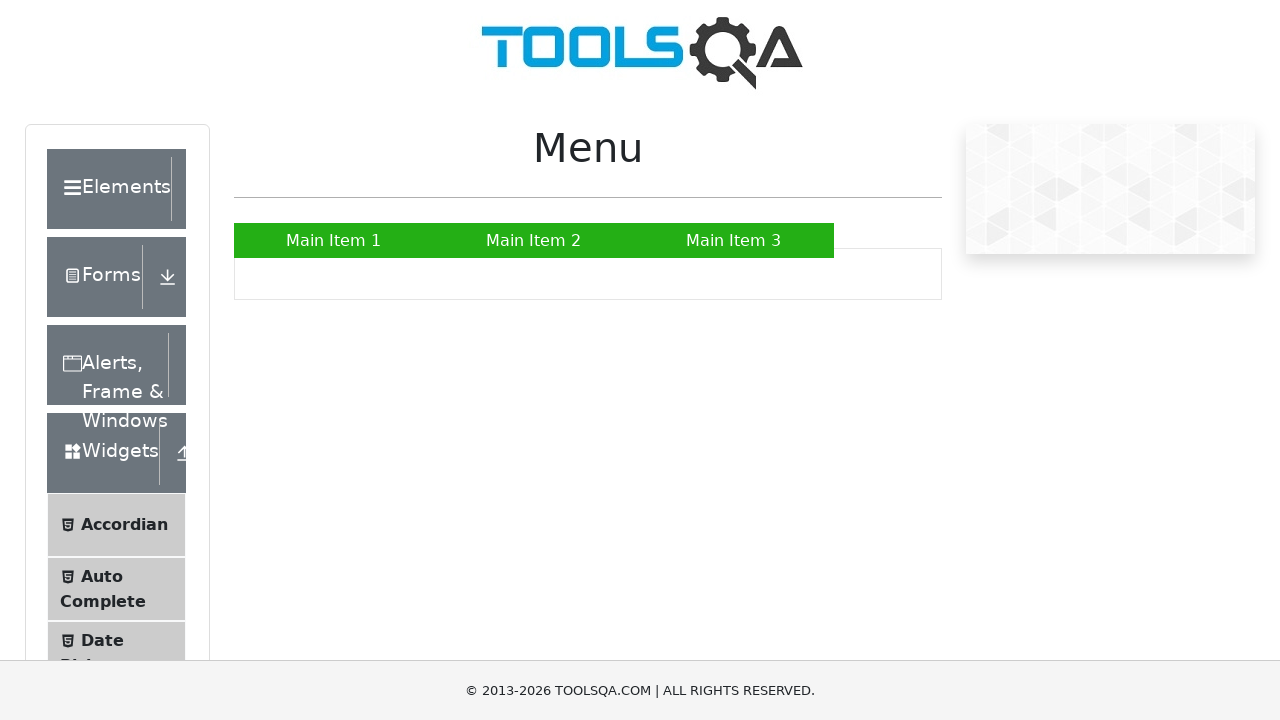

Hovered over Main Item 1 at (334, 240) on xpath=//ul[@id='nav']//a[text()='Main Item 1']
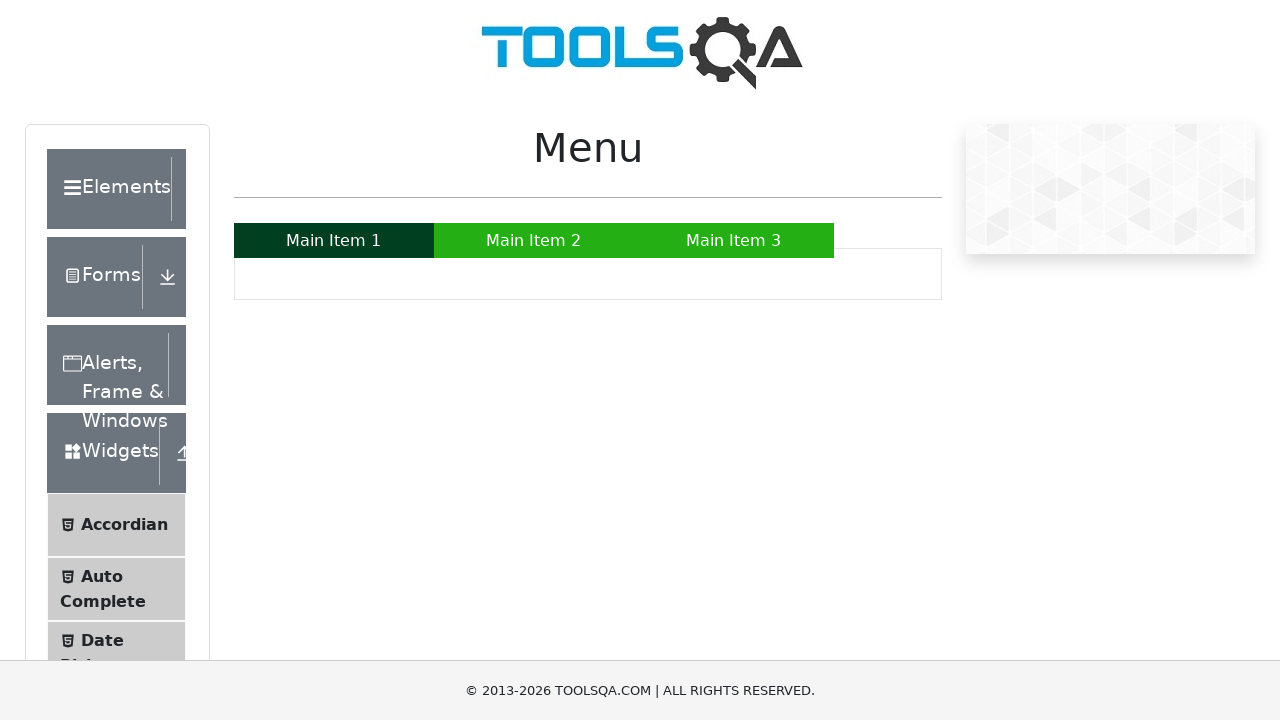

Waited for hover animation on Main Item 1
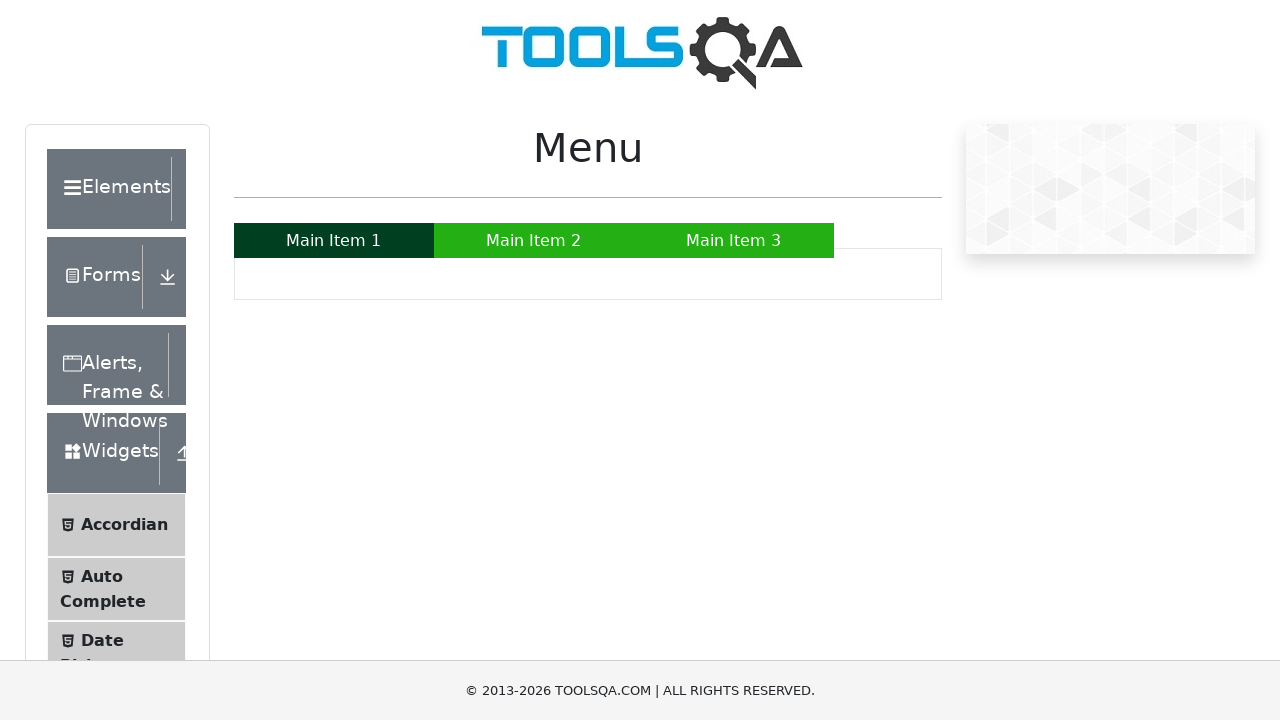

Hovered over Main Item 3 at (734, 240) on xpath=//ul[@id='nav']//a[text()='Main Item 3']
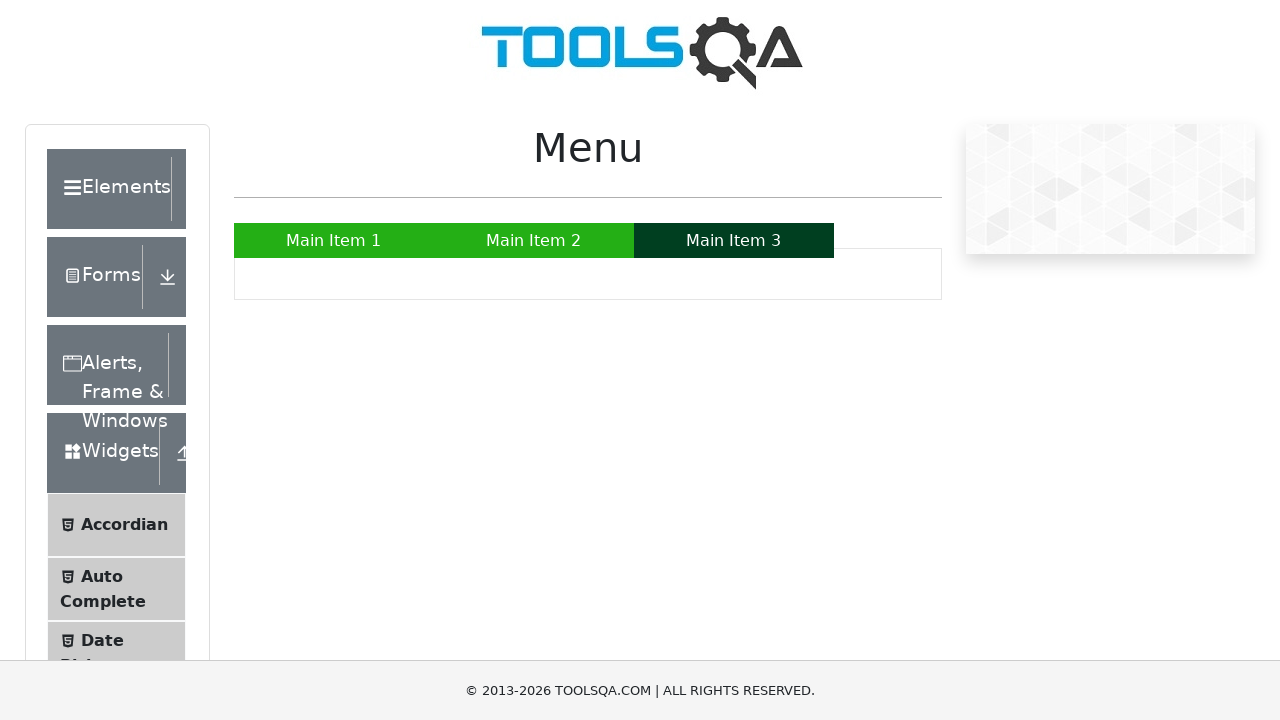

Waited for hover animation on Main Item 3
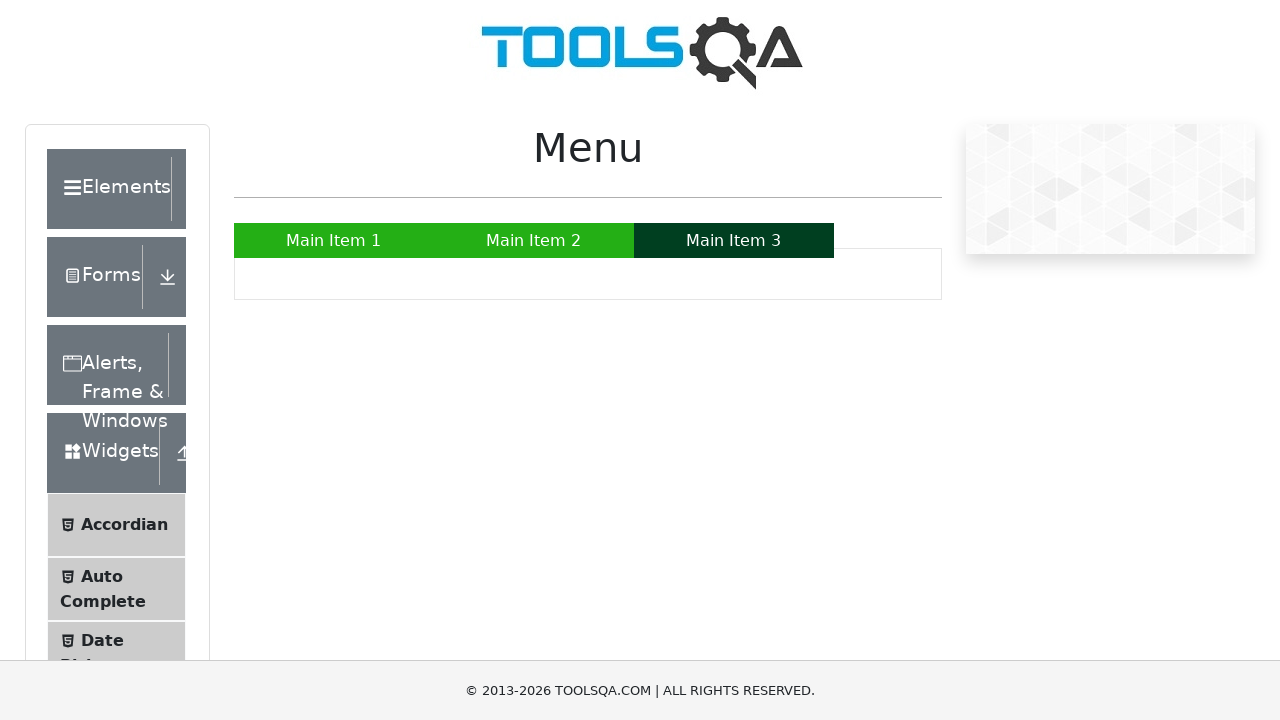

Hovered over Main Item 2 to reveal submenu at (534, 240) on xpath=//ul[@id='nav']//a[text()='Main Item 2']
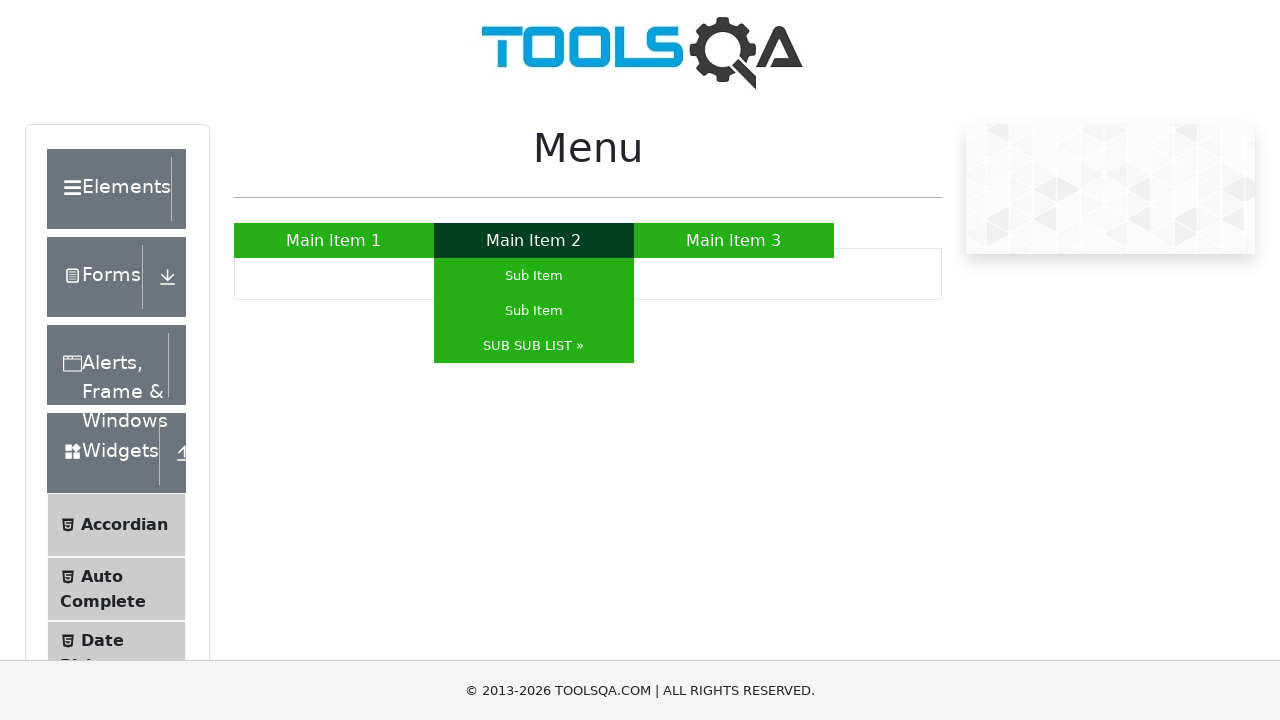

Waited for submenu to appear under Main Item 2
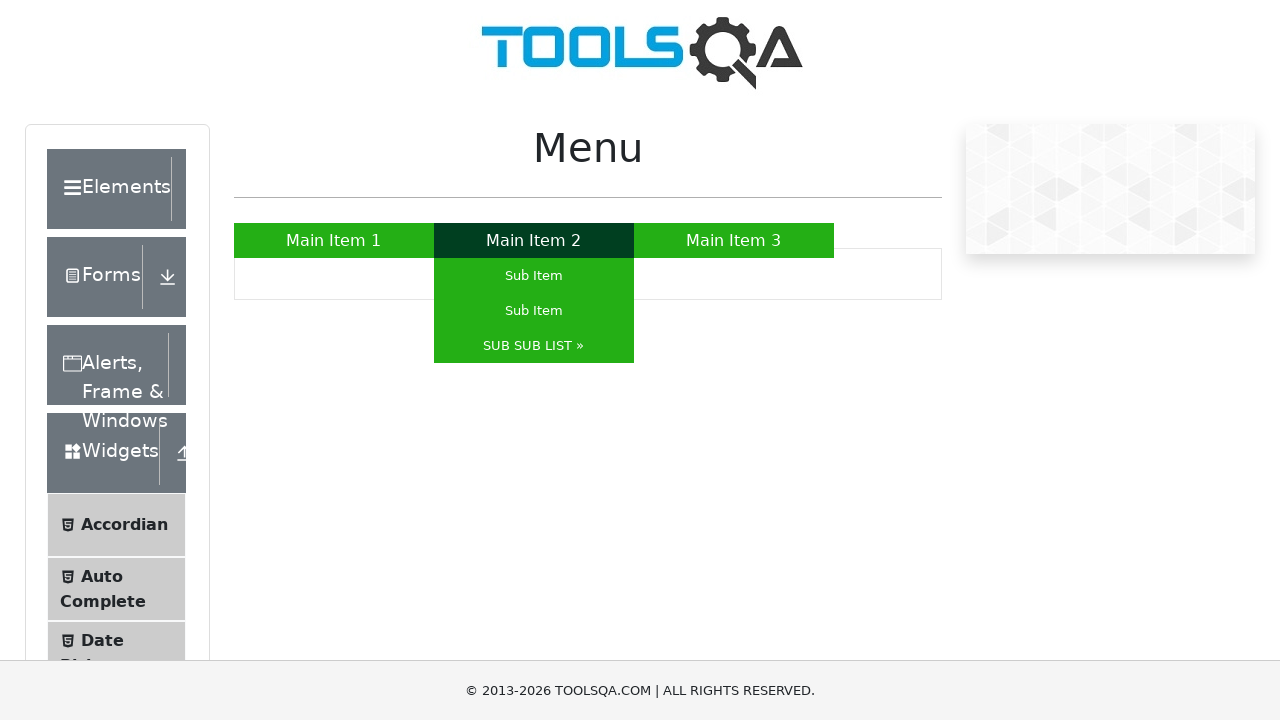

Hovered over first Sub Item at (534, 276) on xpath=//ul[@id='nav']//li[a[text()='Sub Item']][1]/a
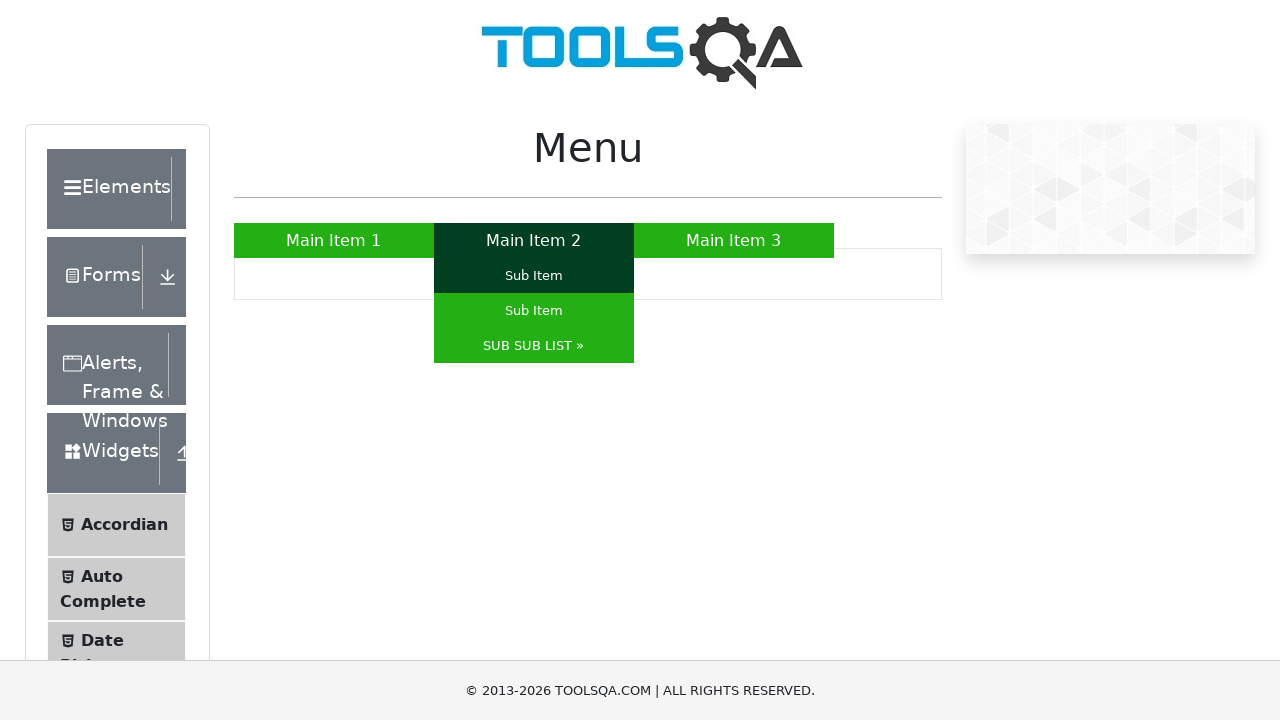

Waited for hover animation on Sub Item
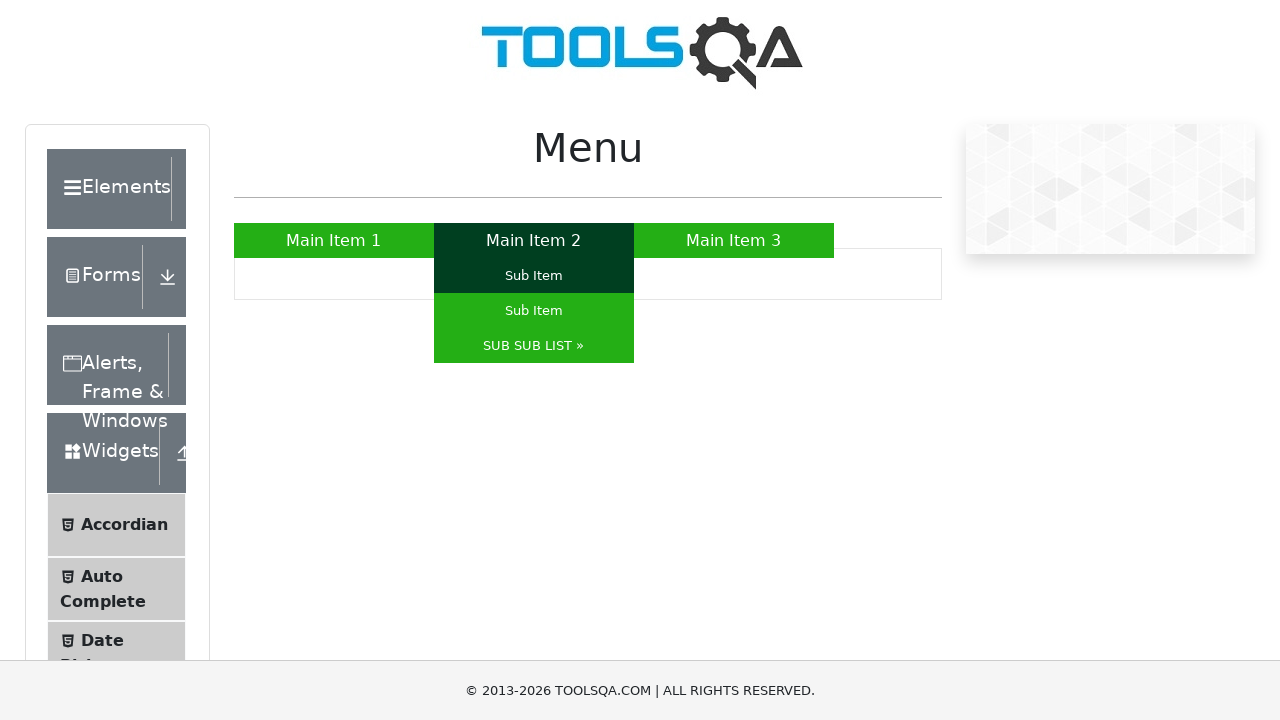

Hovered over SUB SUB LIST to reveal nested submenu at (534, 346) on xpath=//ul[@id='nav']//a[text()='SUB SUB LIST »']
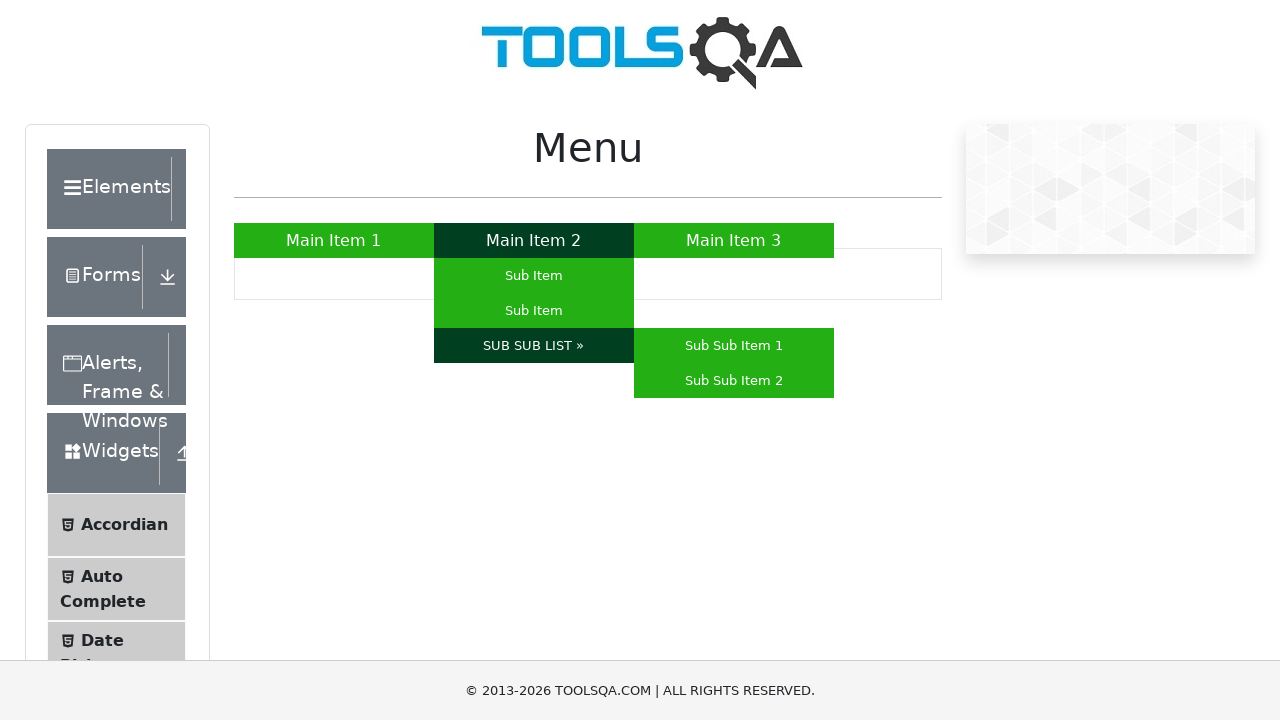

Waited for nested submenu to appear under SUB SUB LIST
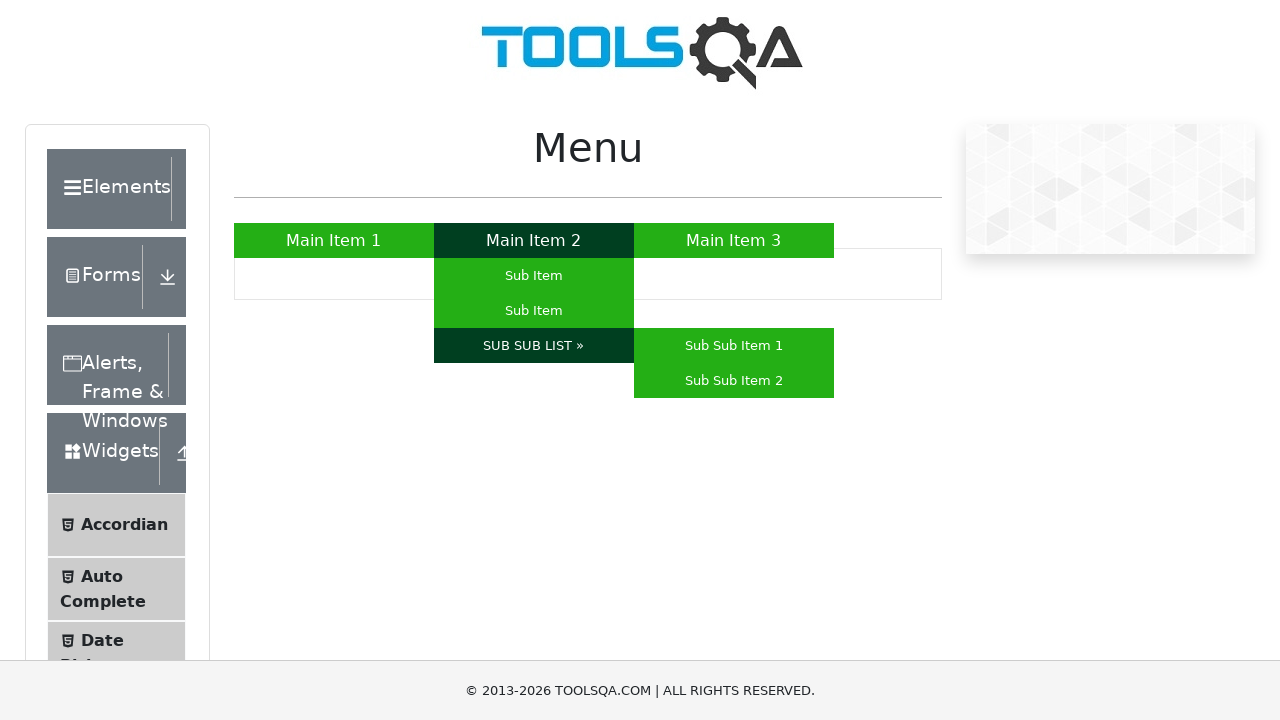

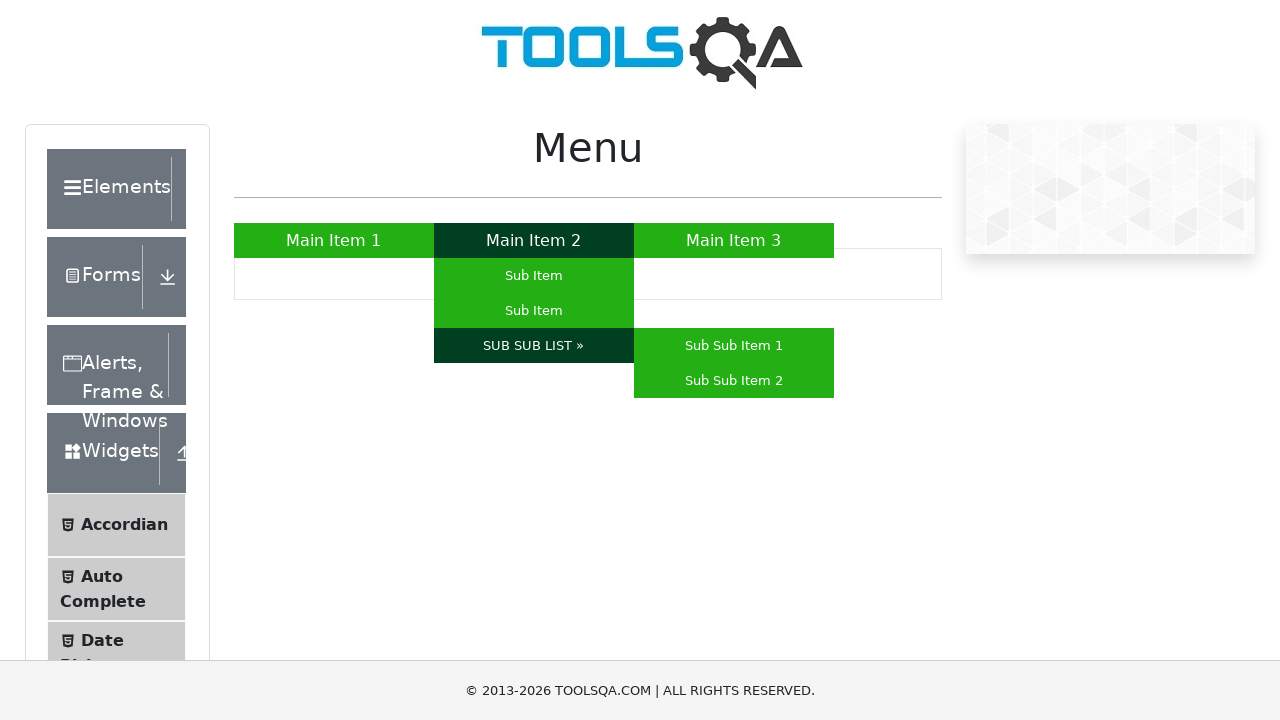